Tests the hide/show functionality on a practice automation page by verifying an input field's visibility can be toggled using hide and show buttons.

Starting URL: https://rahulshettyacademy.com/AutomationPractice

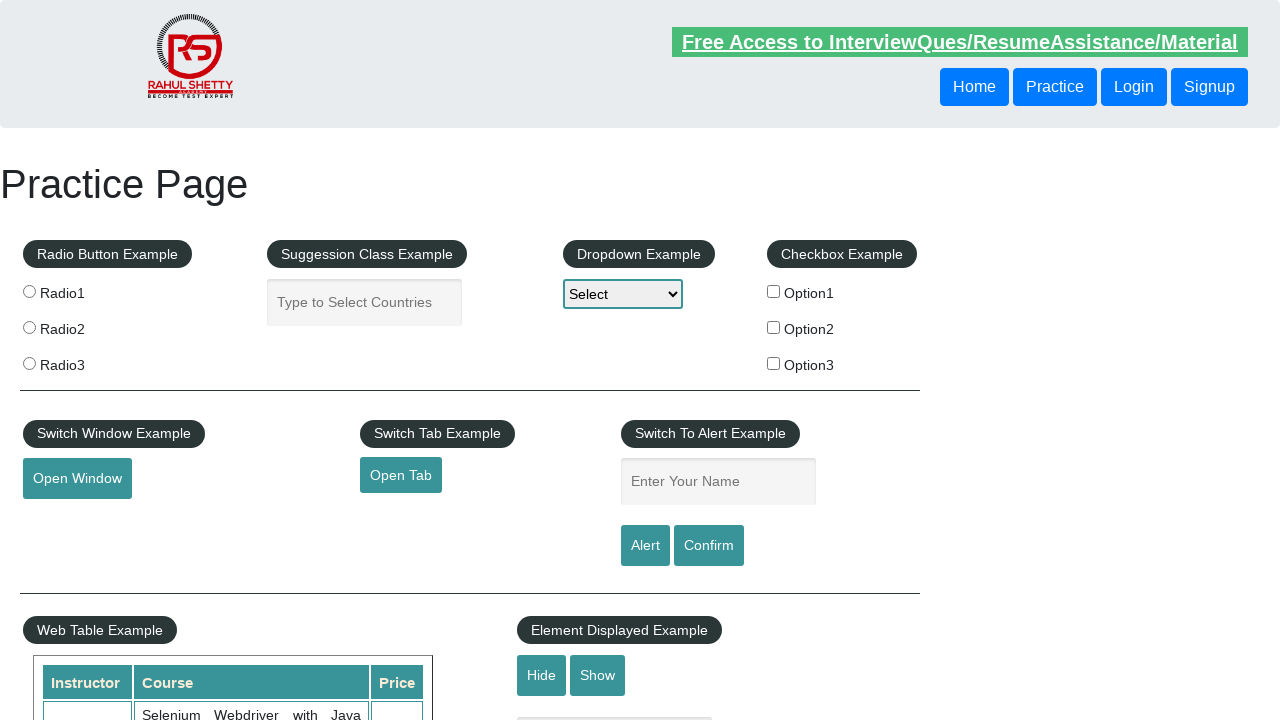

Waited for displayed text input field to be present in DOM
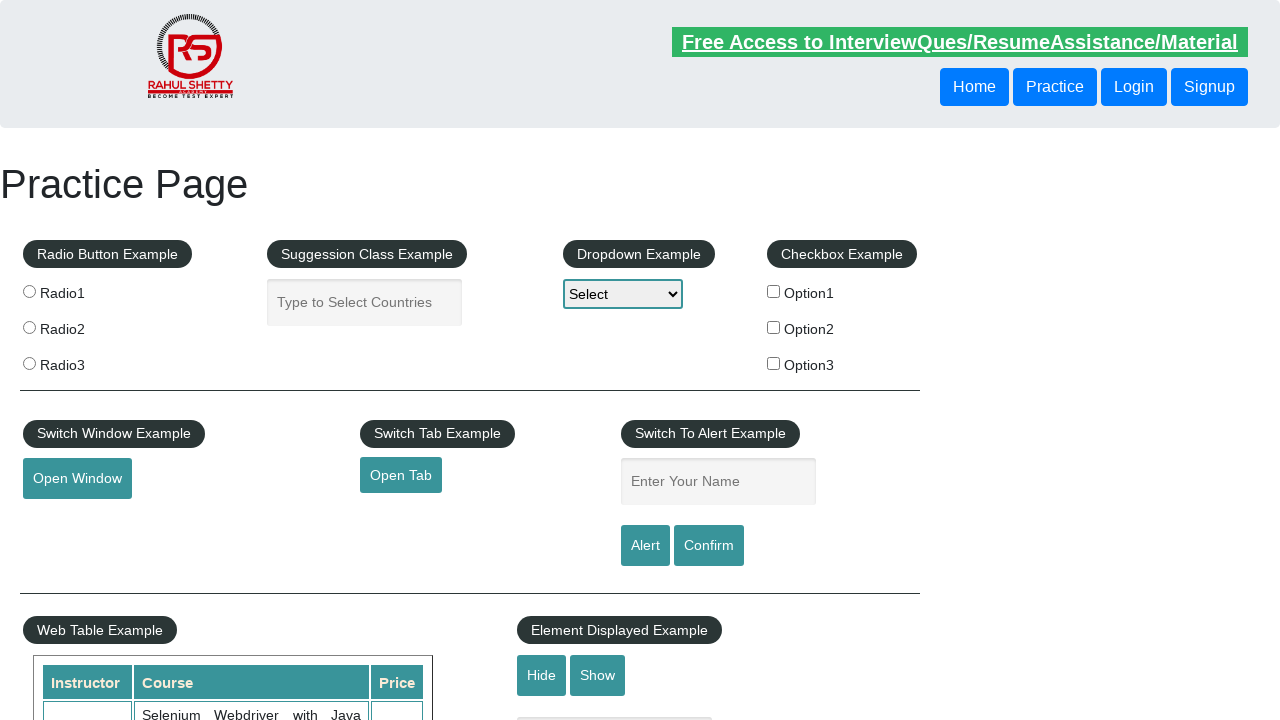

Verified that text input field is initially visible
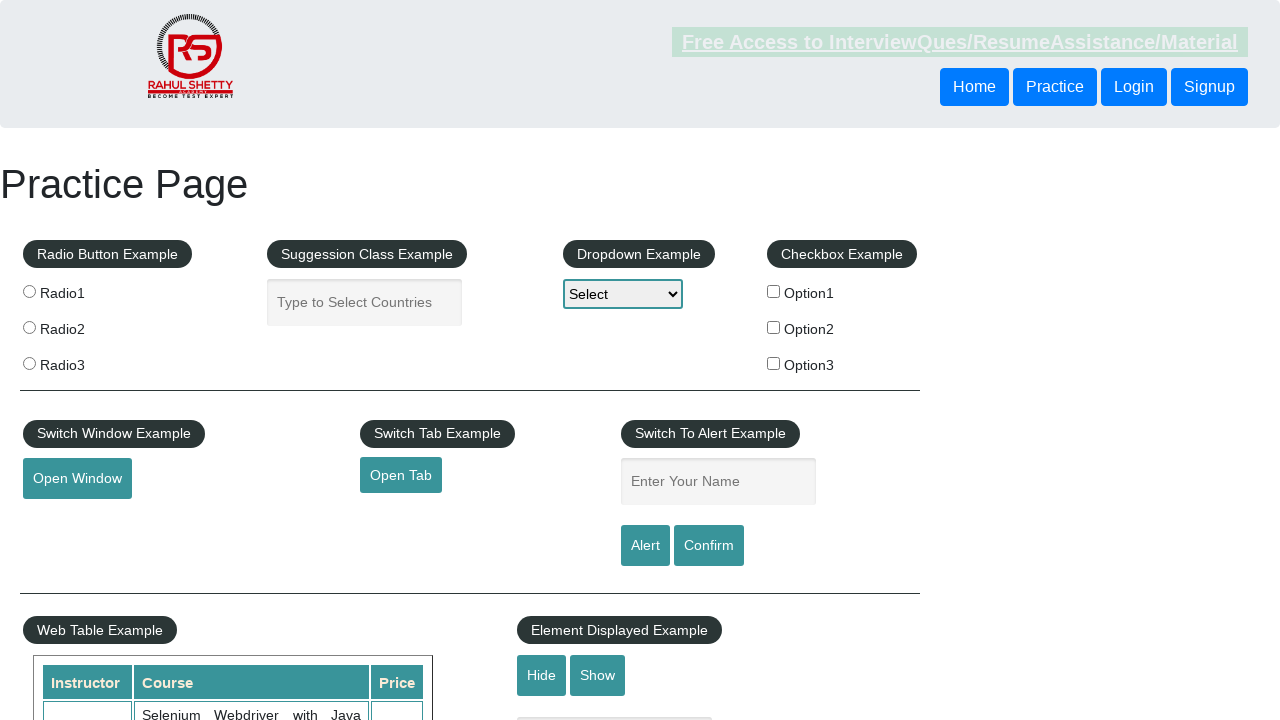

Clicked Hide button to hide the text input field at (542, 675) on #hide-textbox
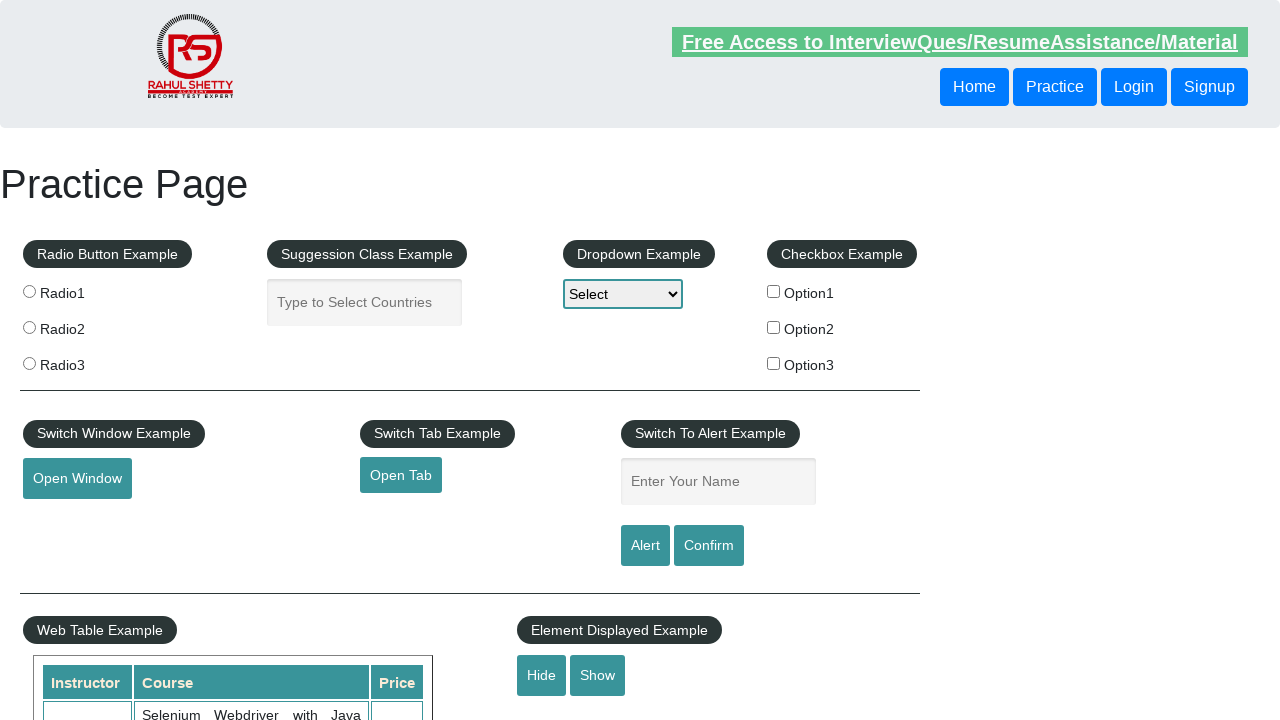

Waited 500ms for hide animation to complete
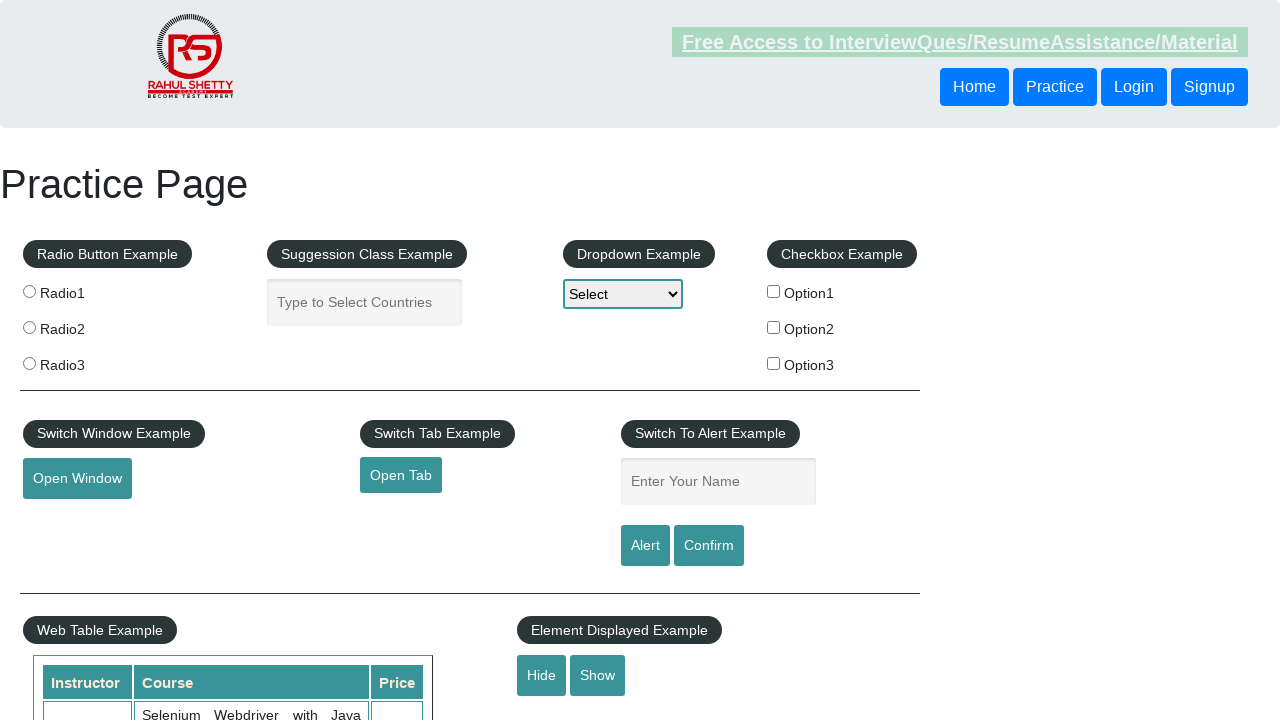

Verified that text input field is now hidden
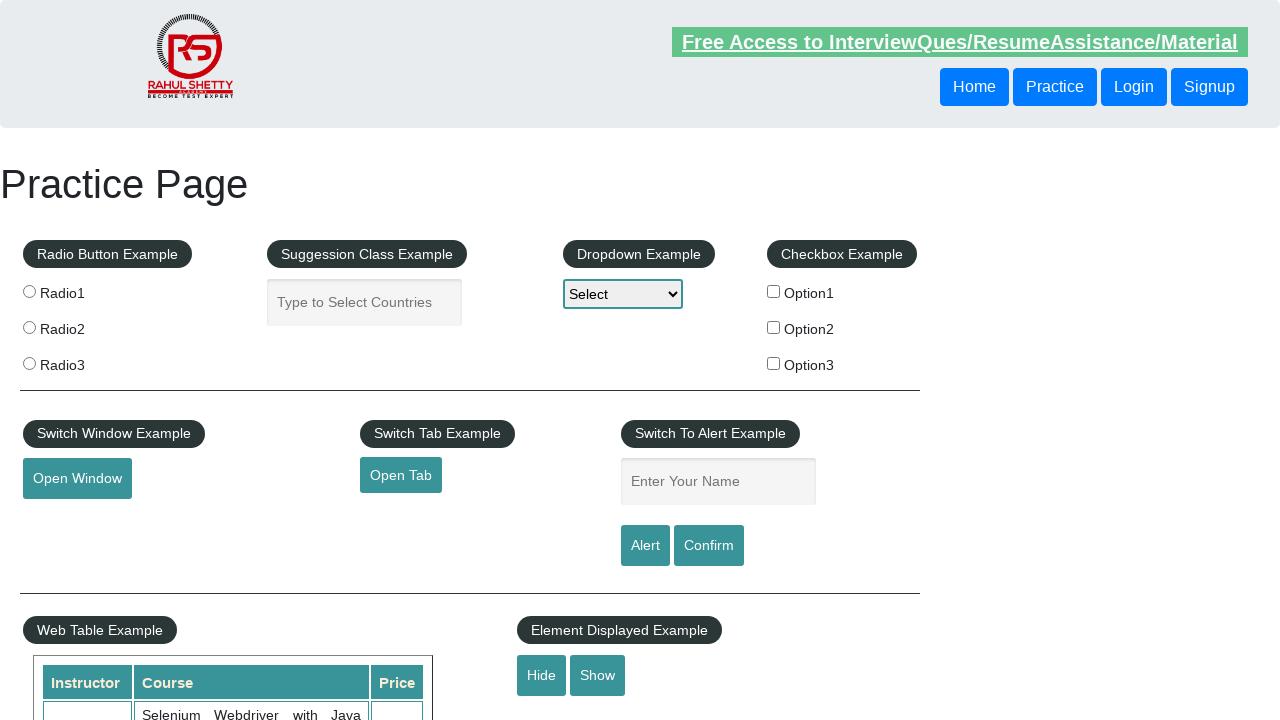

Clicked Show button to display the text input field again at (598, 675) on #show-textbox
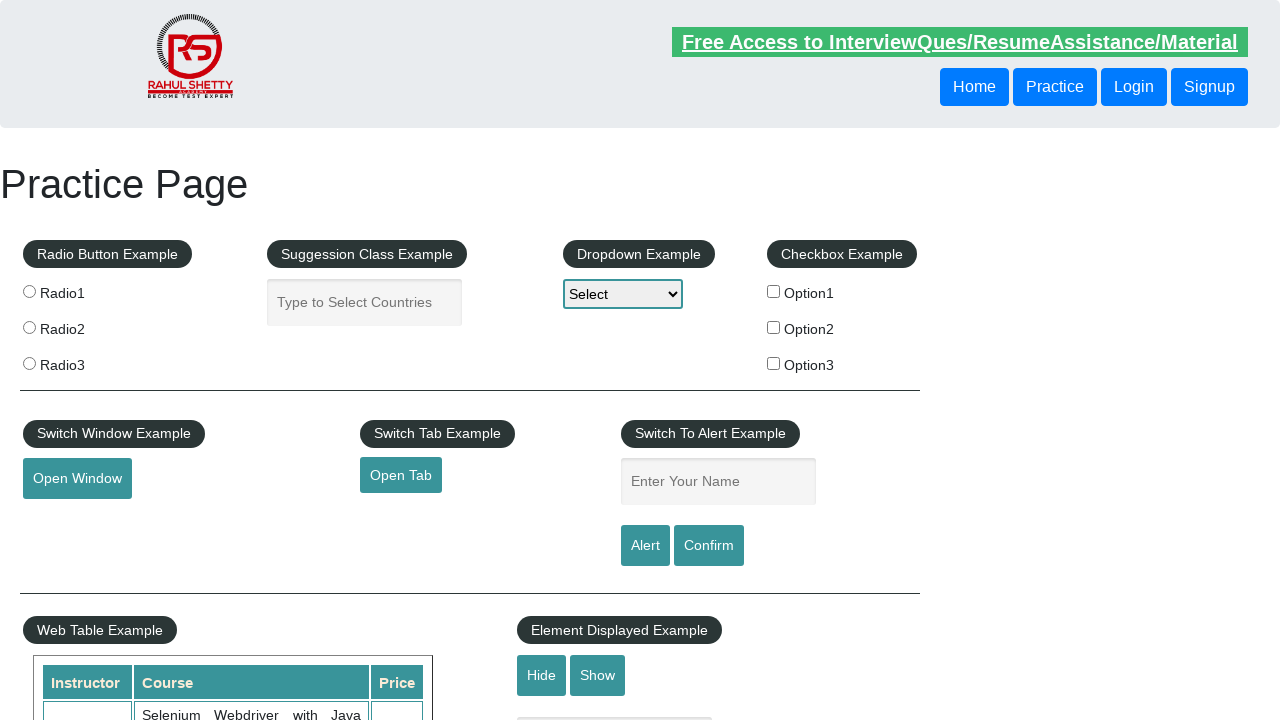

Waited 500ms for show animation to complete
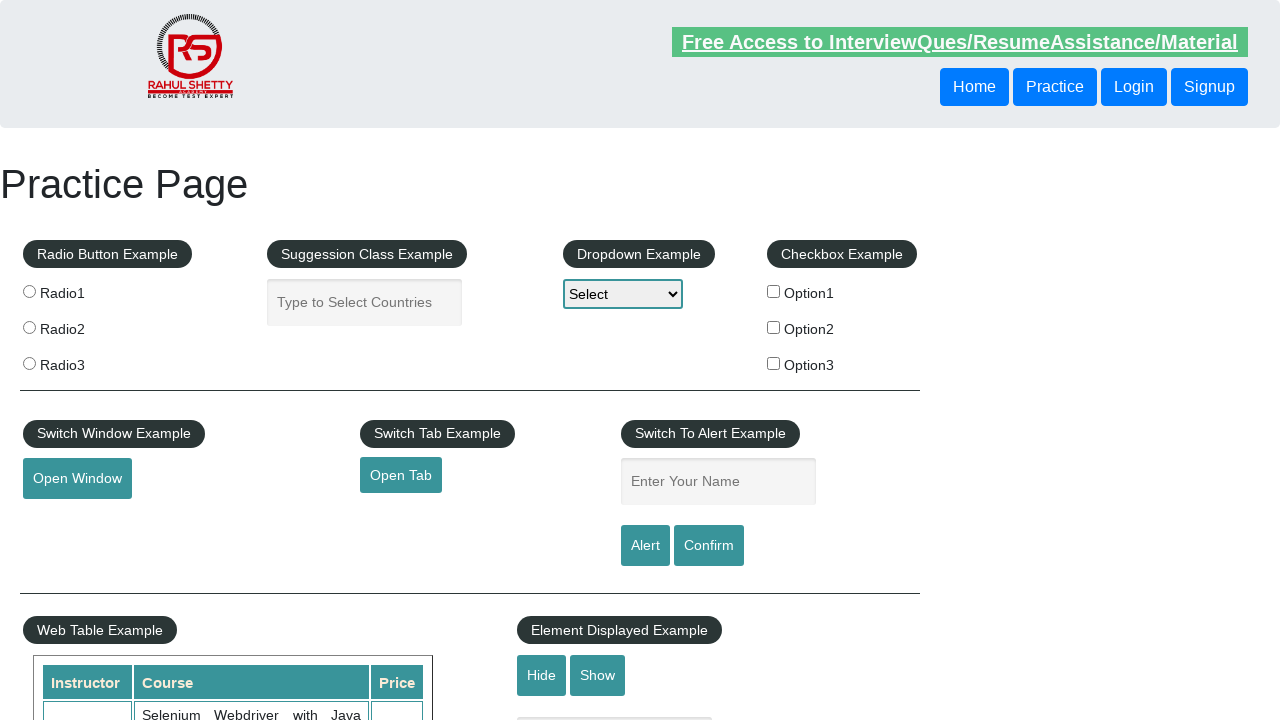

Verified that text input field is visible again after clicking Show button
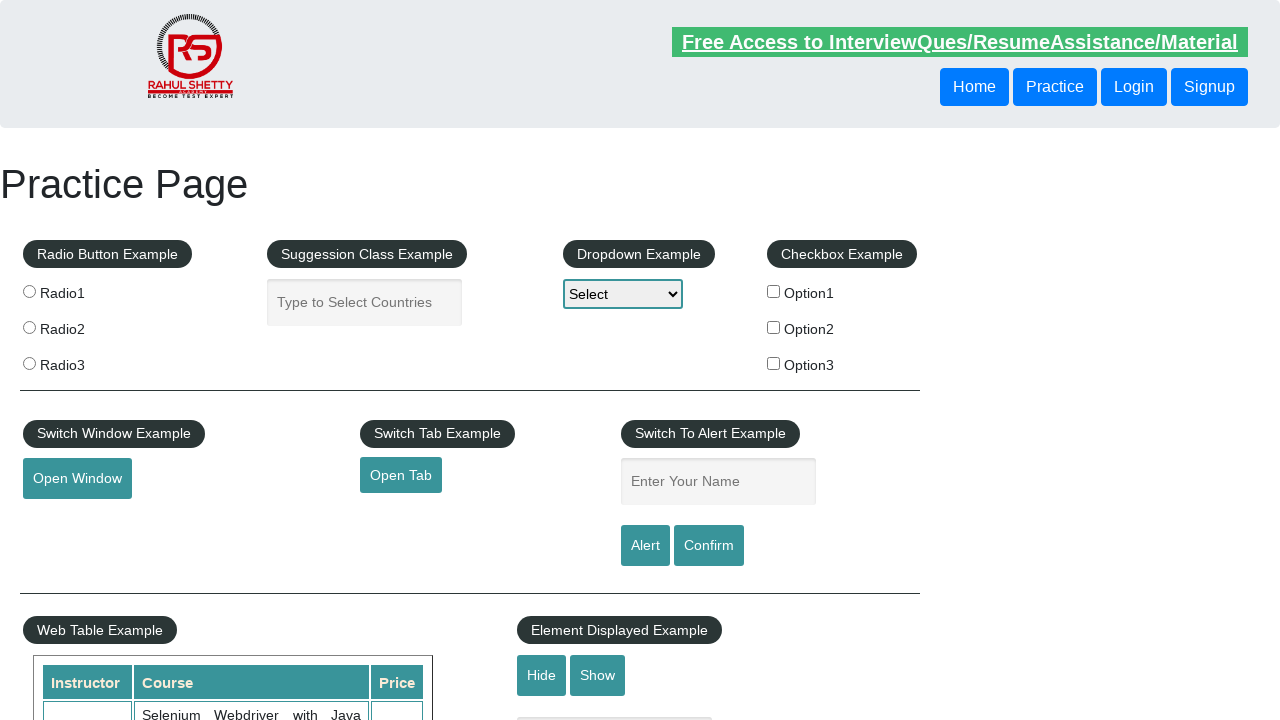

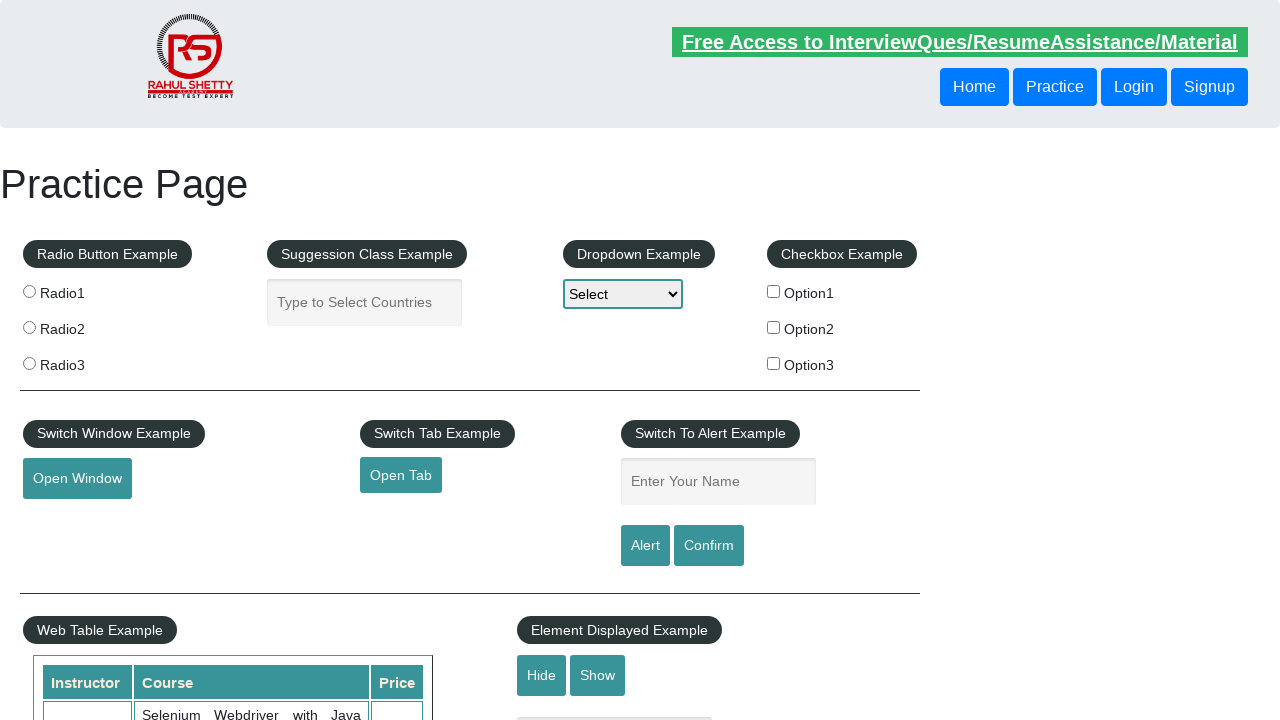